Tests clicking a button with a dynamically generated ID on the UI Testing Playground site to verify that elements with changing IDs can still be interacted with using class name selectors.

Starting URL: http://uitestingplayground.com/dynamicid

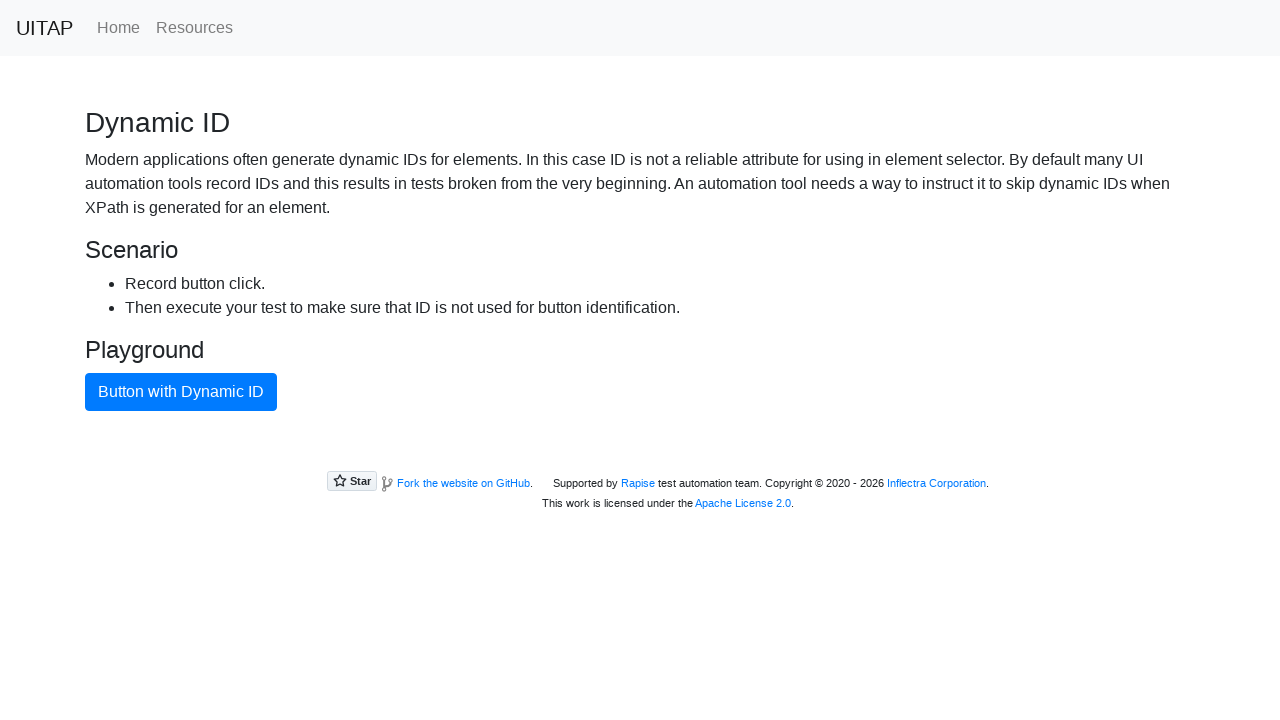

Navigated to UI Testing Playground dynamic ID page
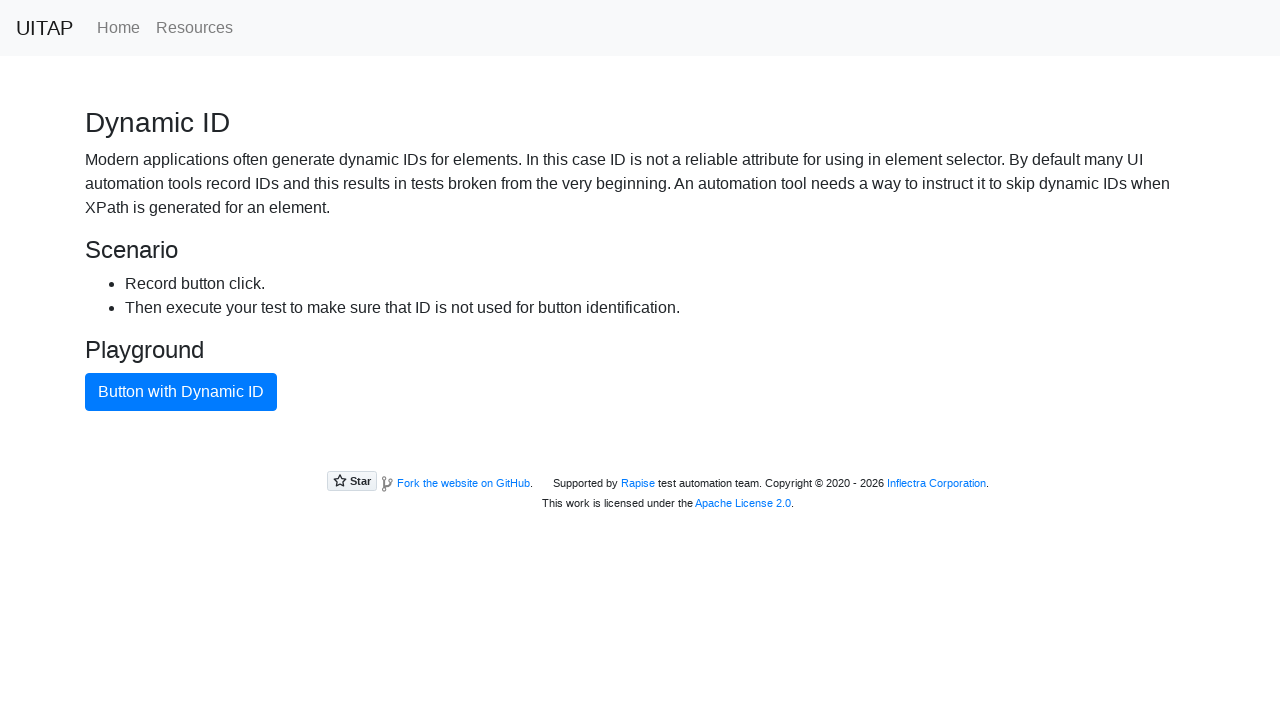

Clicked the blue button with dynamic ID using class name selector at (181, 392) on .btn-primary
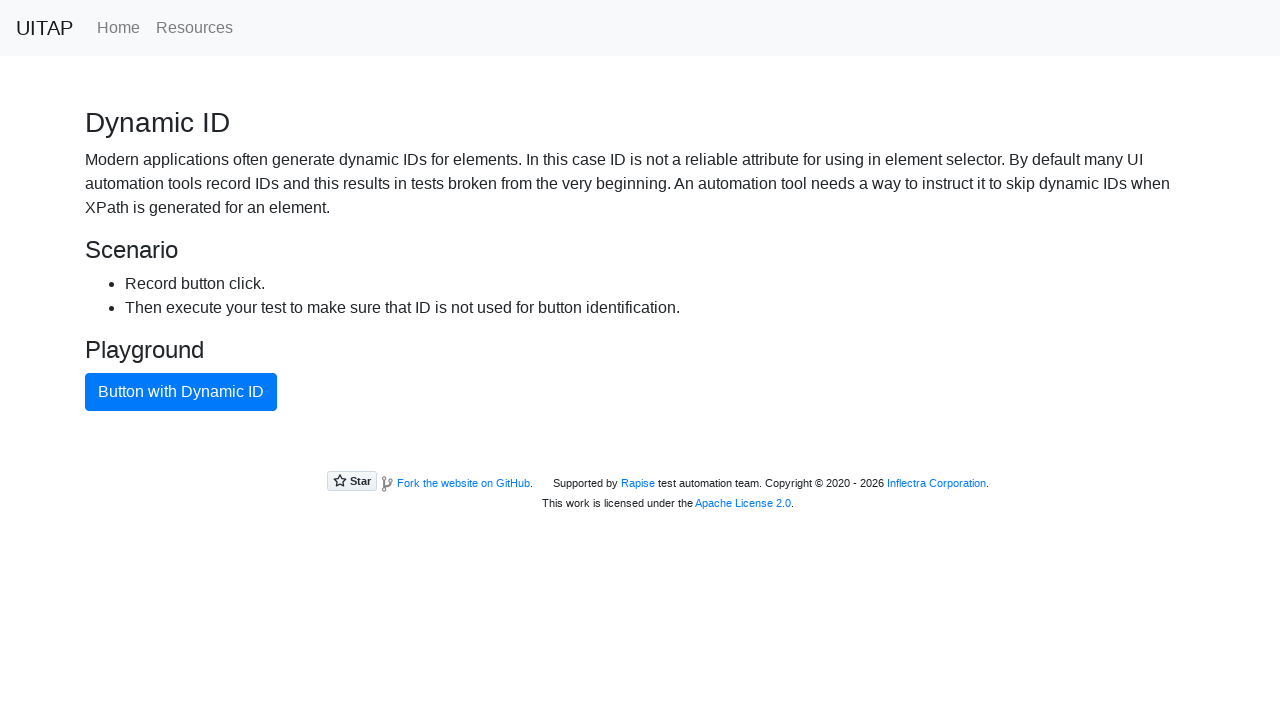

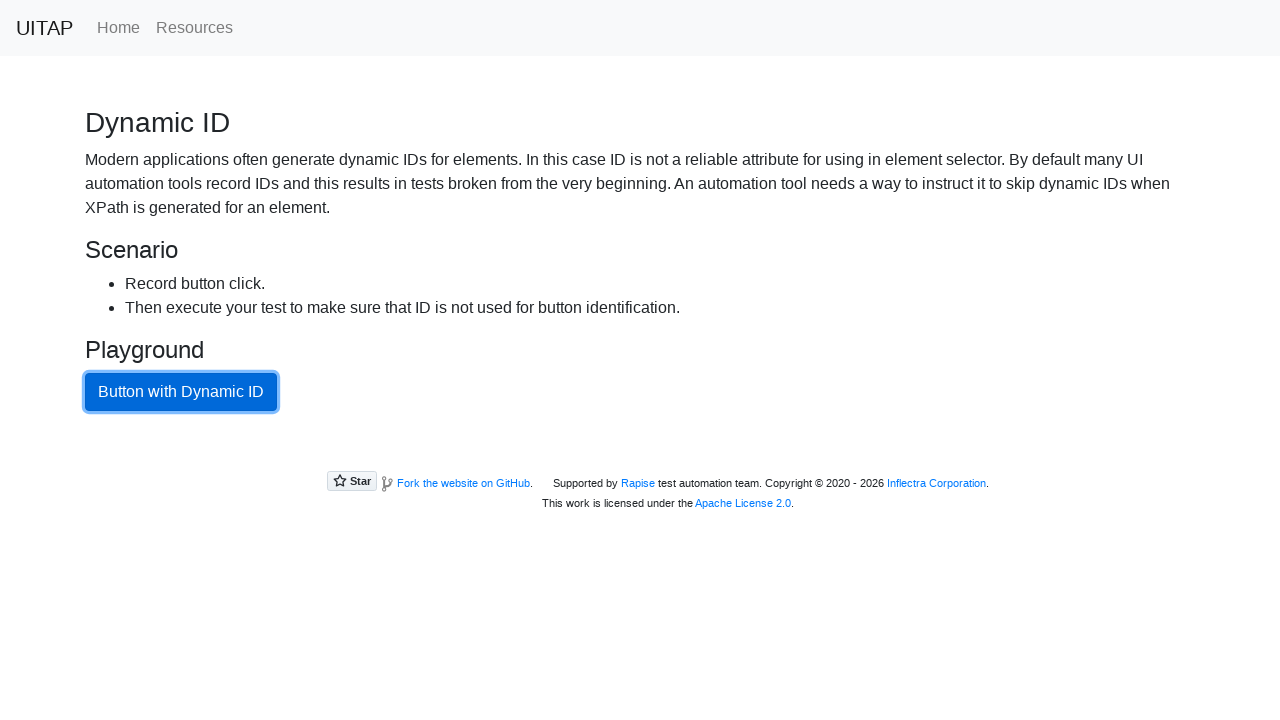